Tests basic browser launch by navigating to the Nykaa Fashion website and maximizing the browser window. This is a simple smoke test to verify the website loads.

Starting URL: https://www.nykaafashion.com/

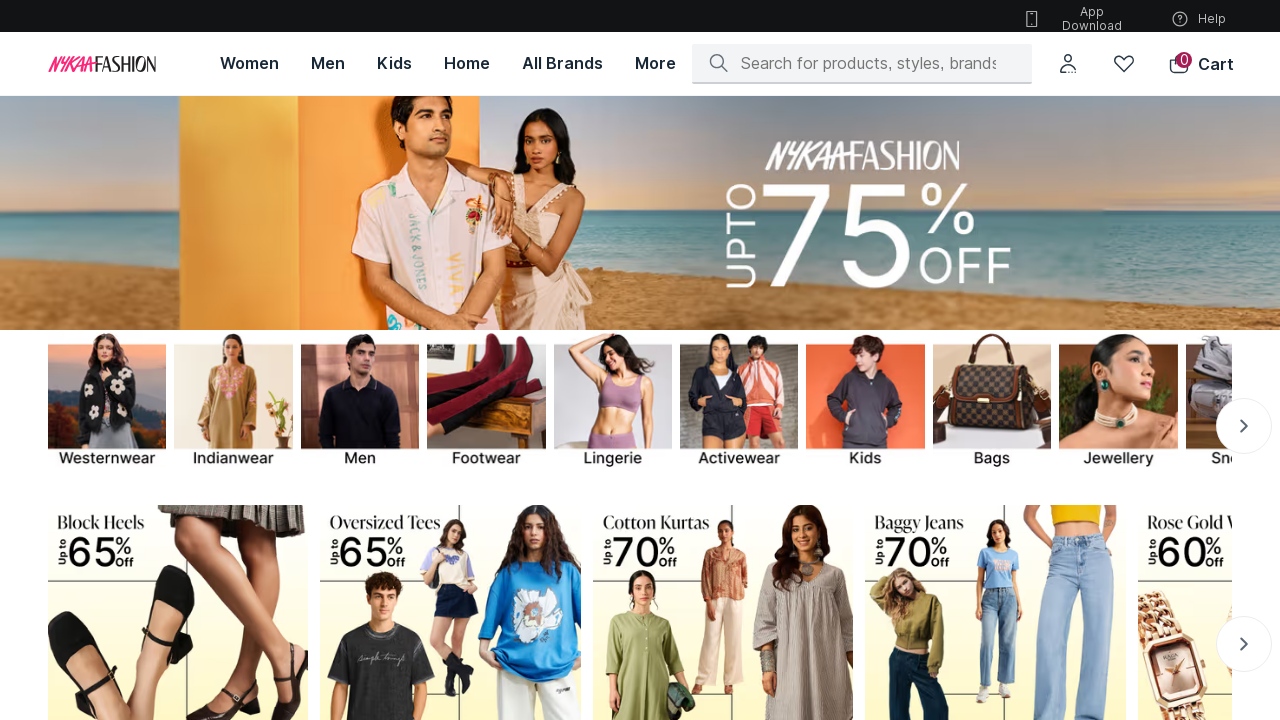

Set viewport size to 1920x1080 to maximize browser window
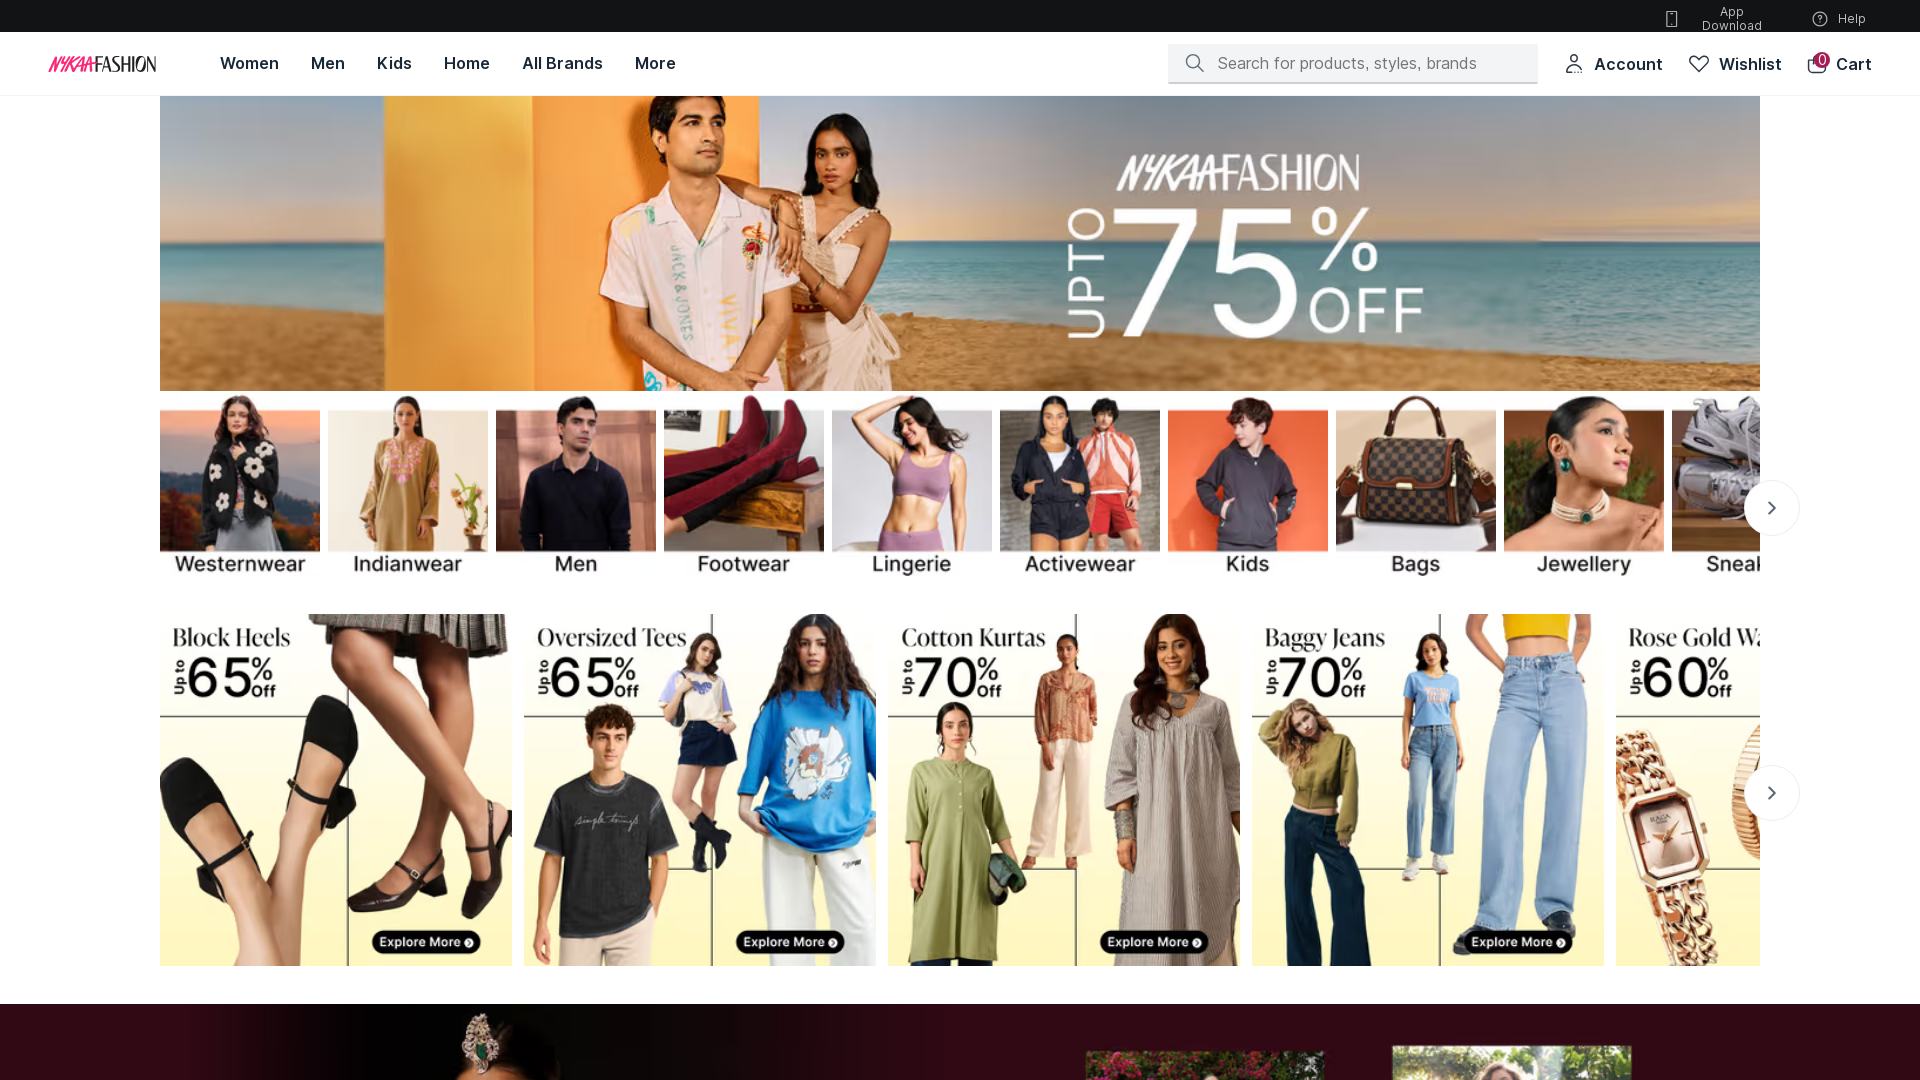

Waited for page DOM to fully load
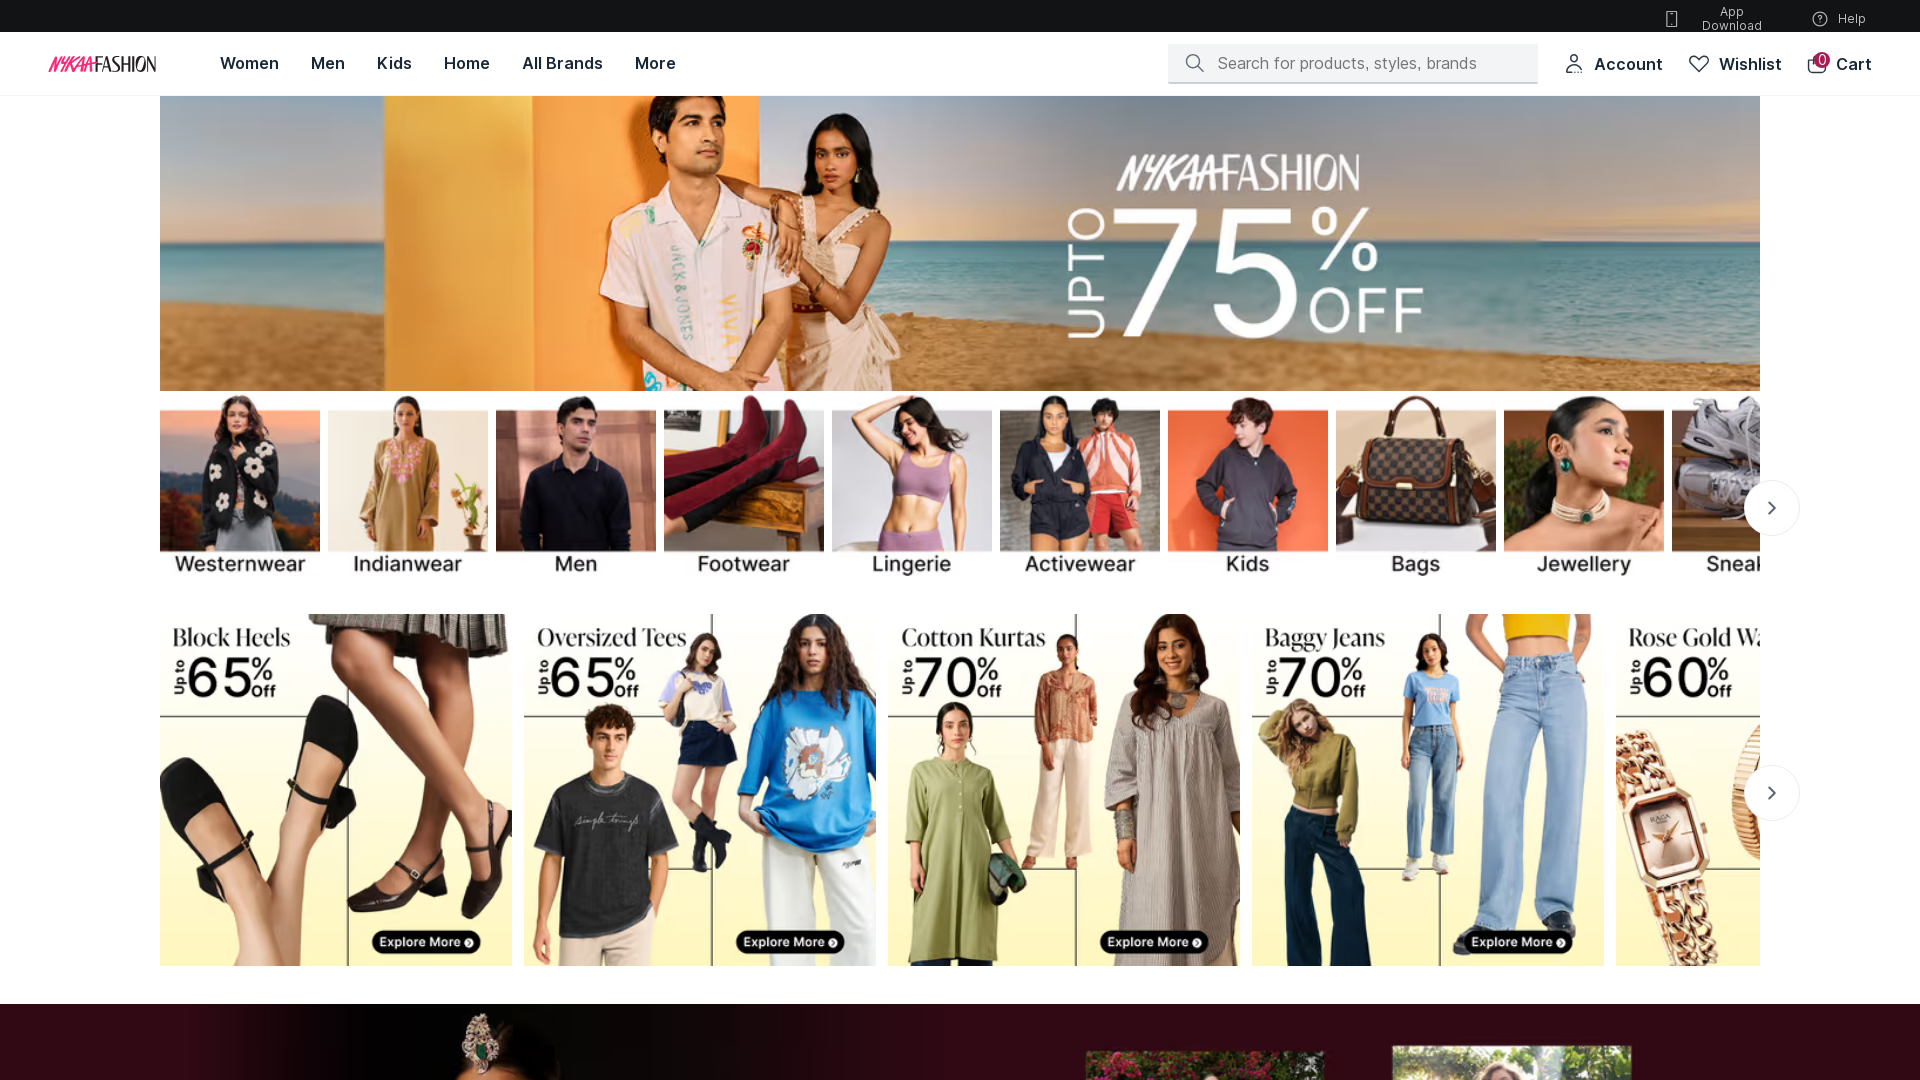

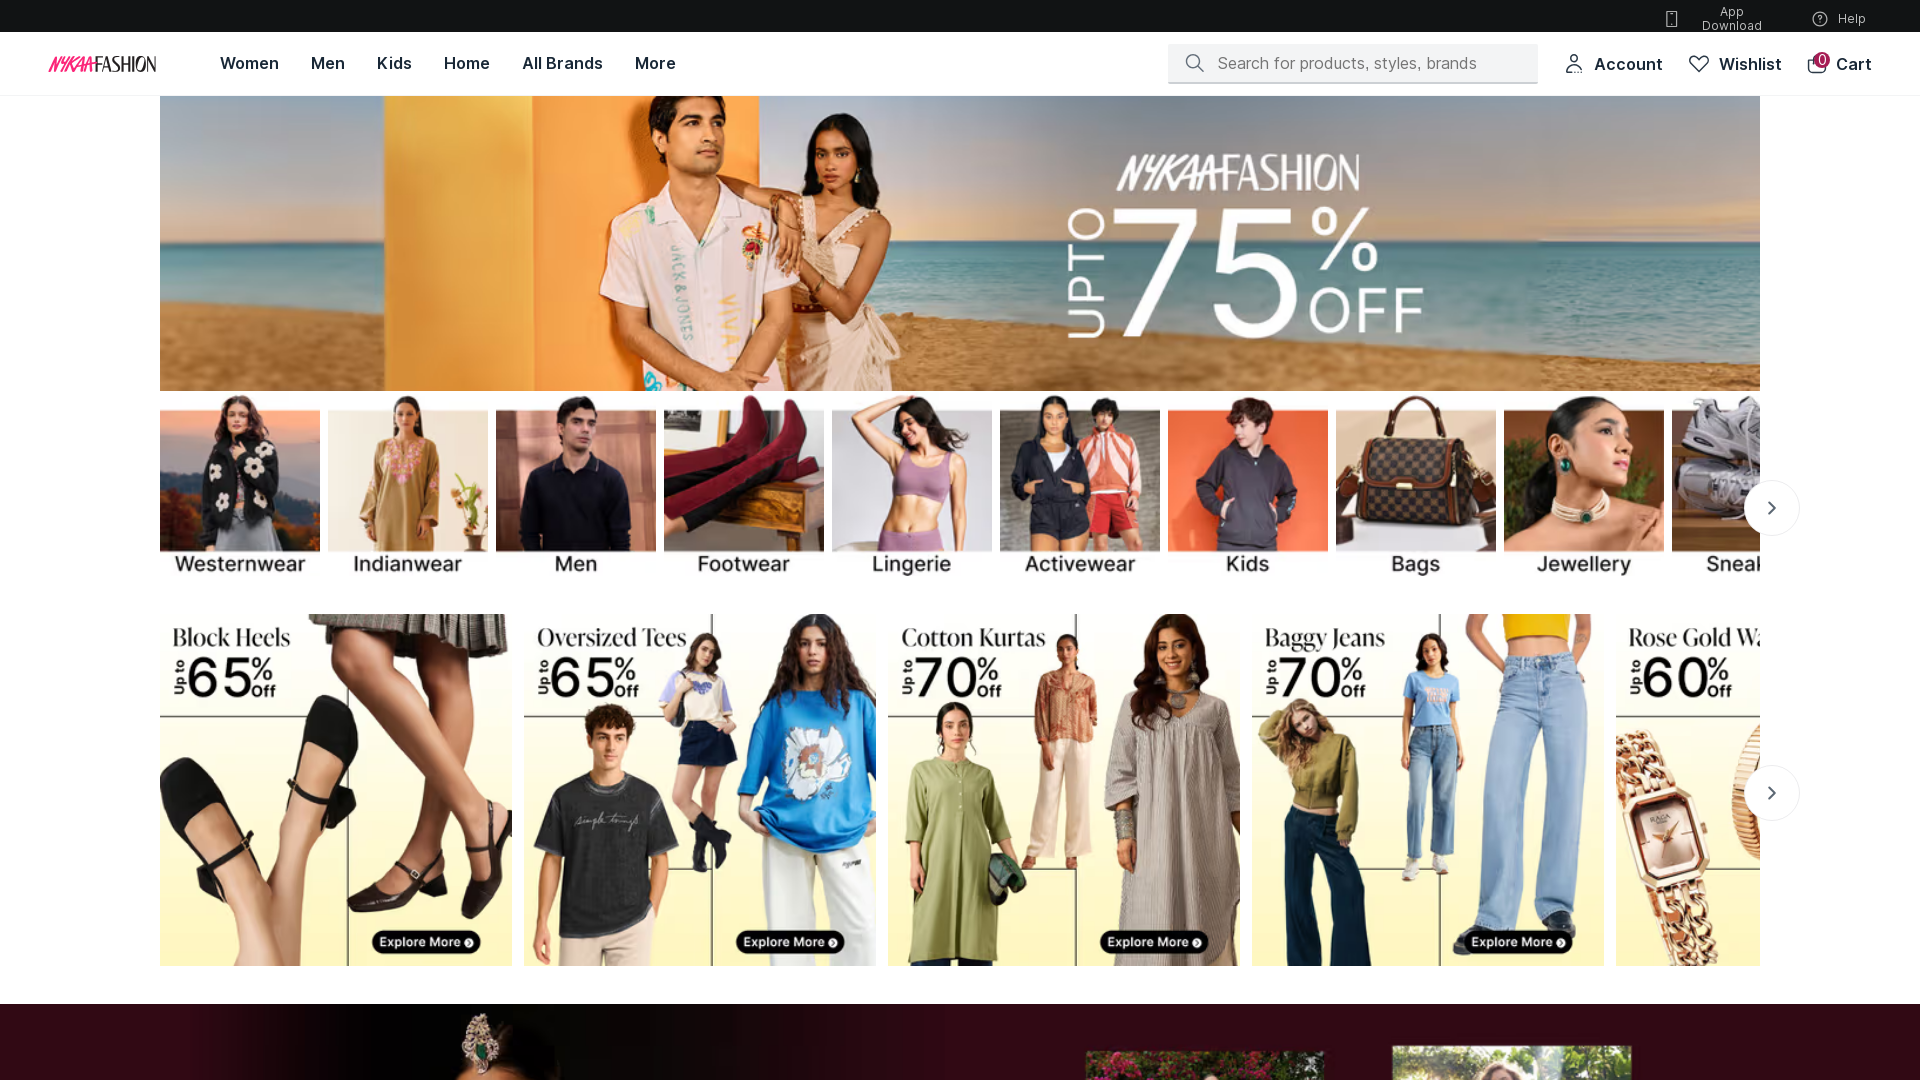